Waits for a paragraph element to have a specific style attribute with a gray color value.

Starting URL: https://kristinek.github.io/site/examples/sync

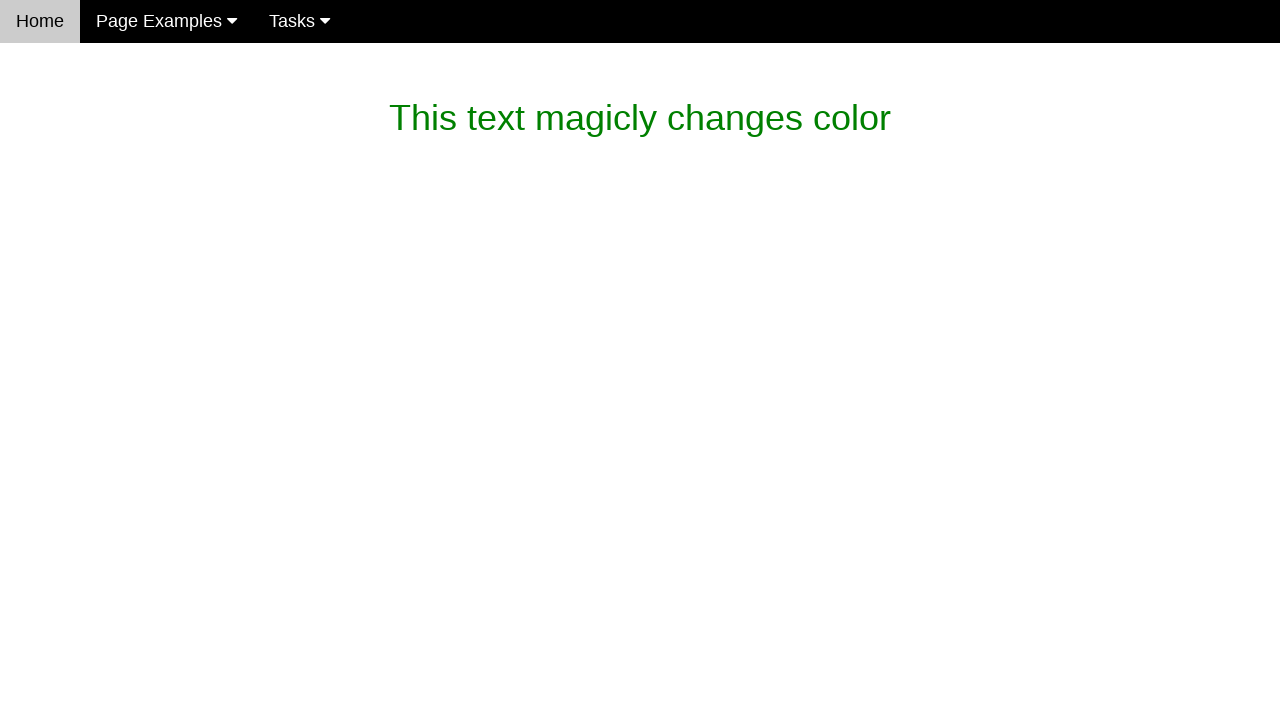

Waited for paragraph element to have gray color style (rgb(119, 119, 119))
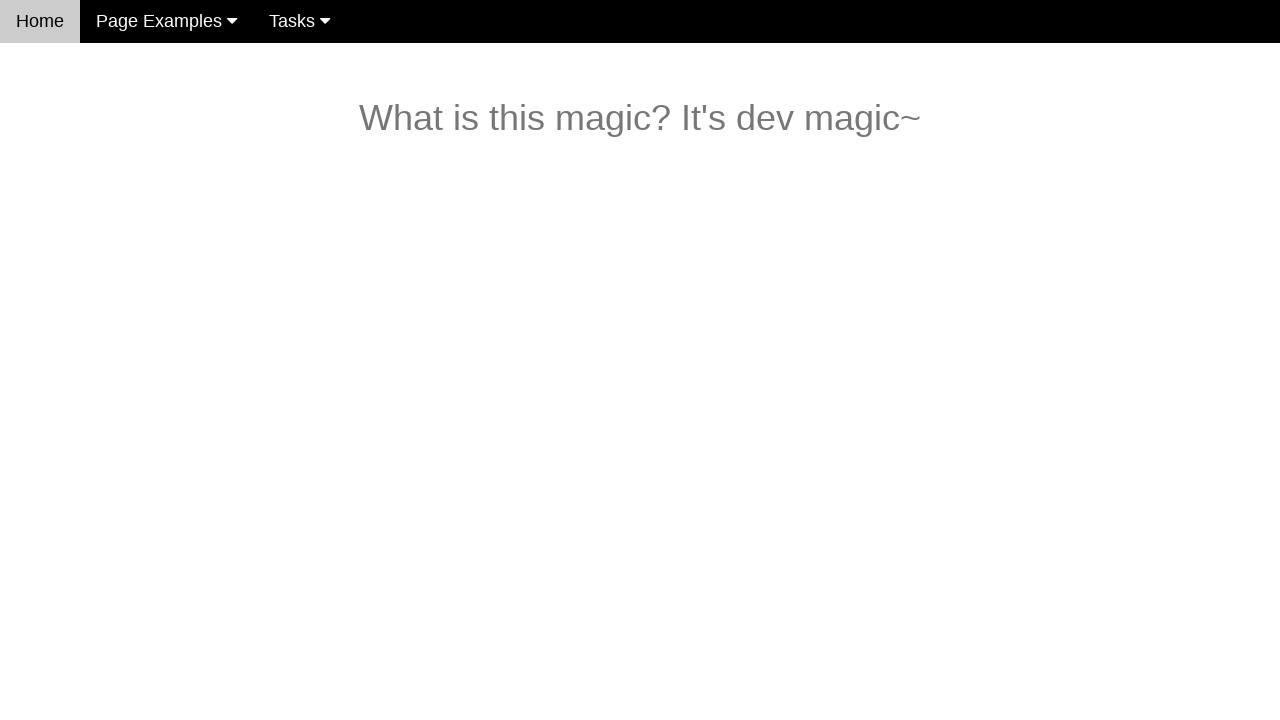

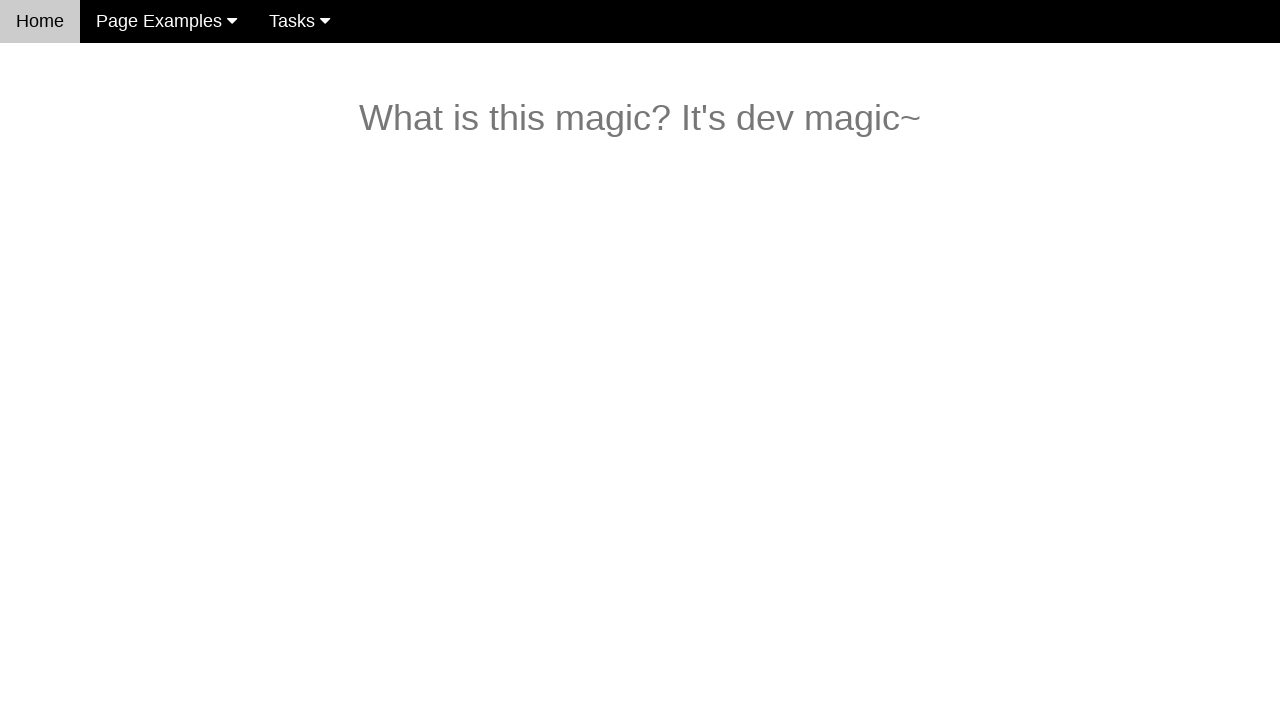